Tests the forgot password functionality by clicking the forgot password button on the login page

Starting URL: https://app.vwo.com/#/login

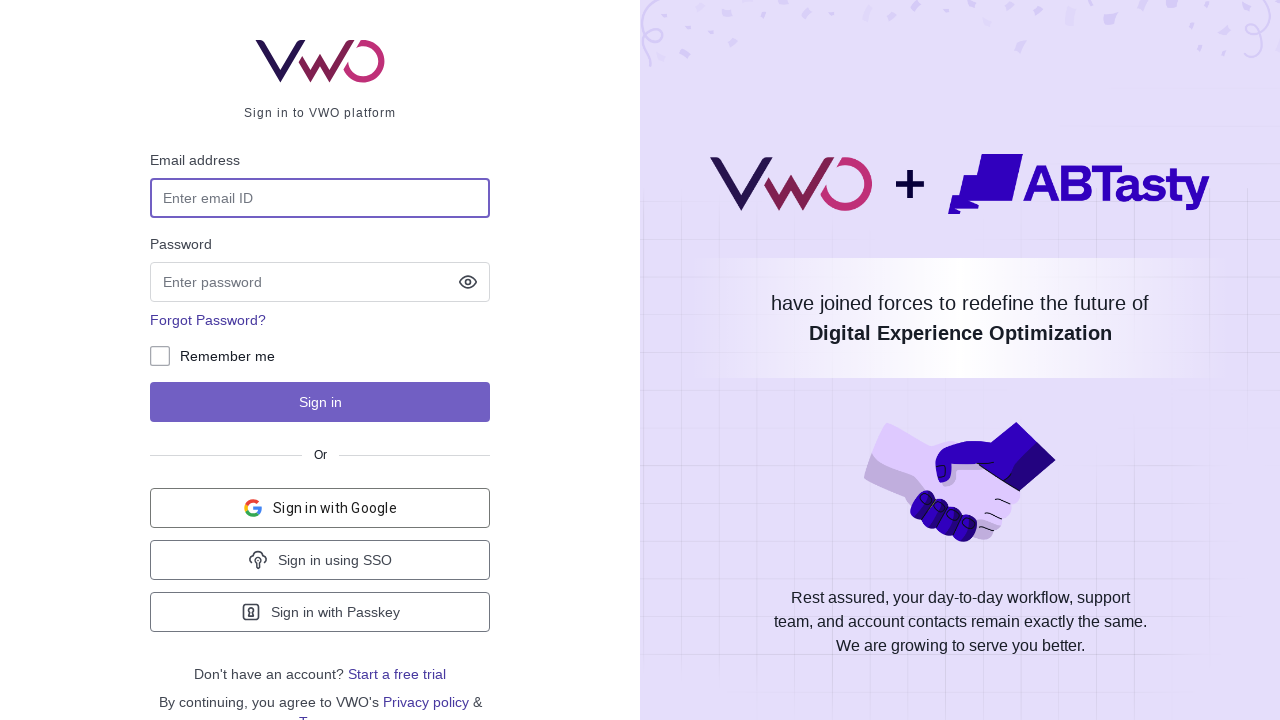

Navigated to VWO login page
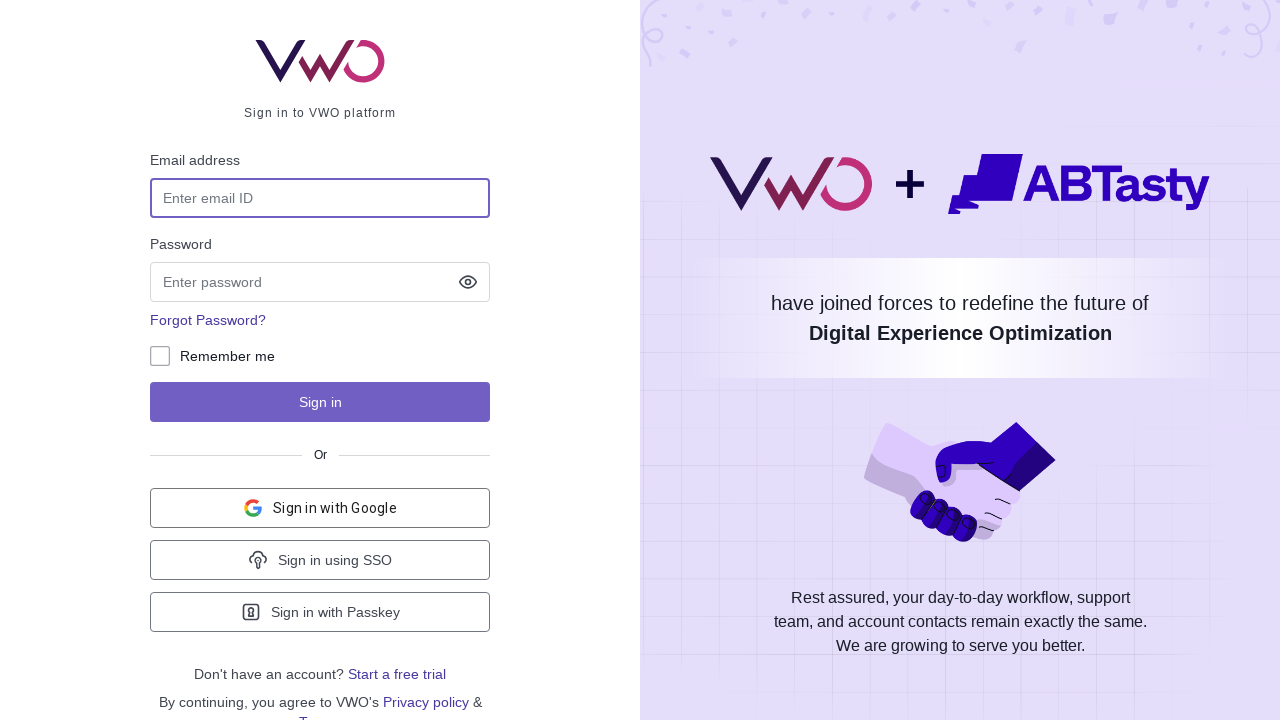

Clicked the forgot password button at (208, 320) on xpath=//*[@id='js-login-form']/ul/li[3]/button
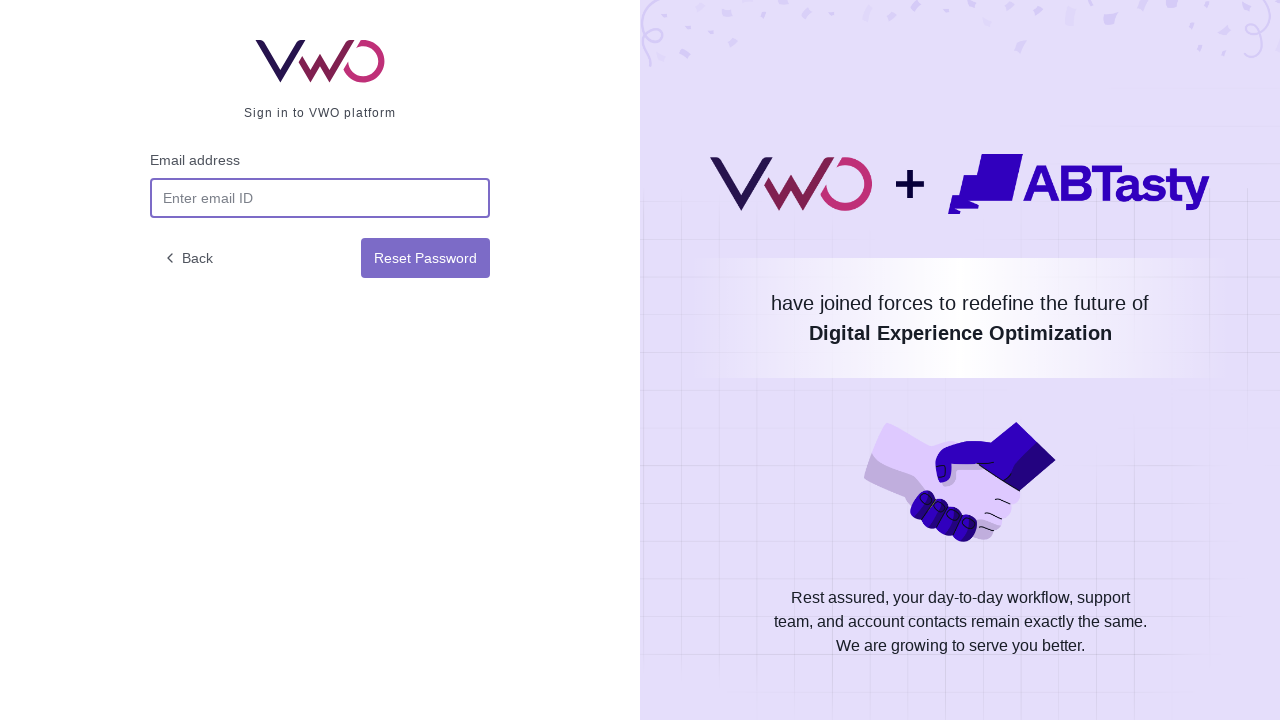

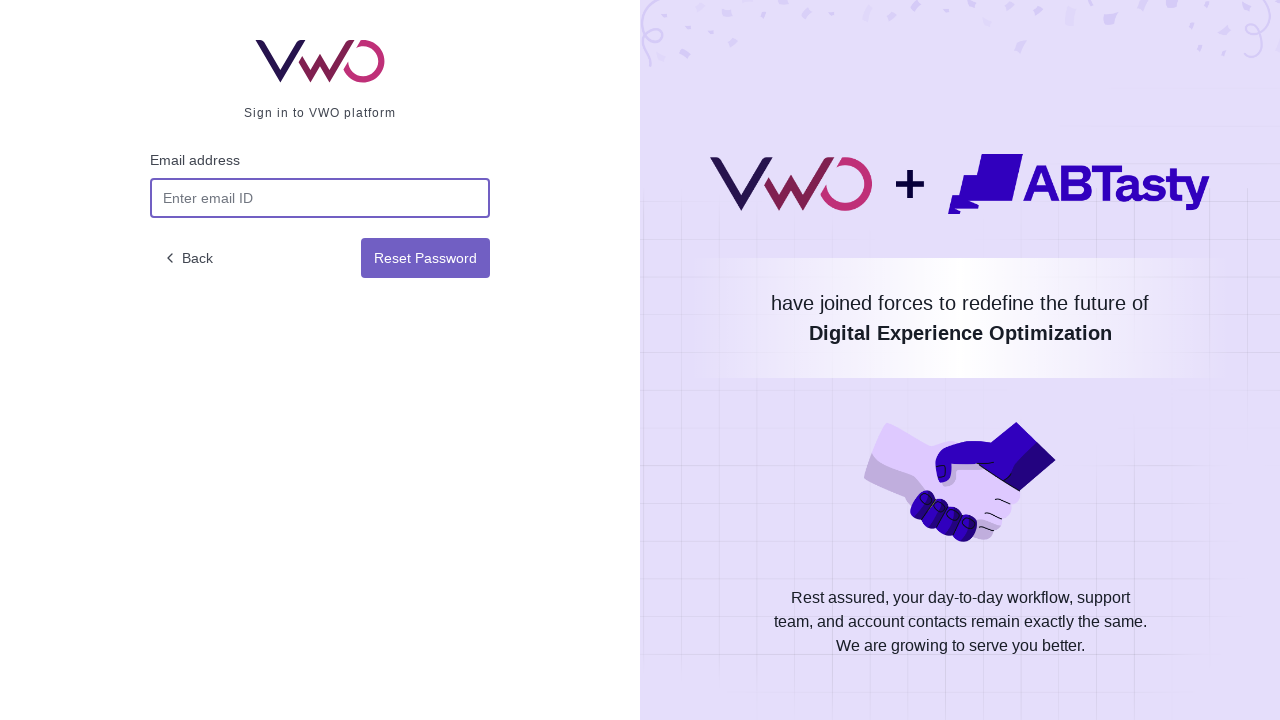